Tests navigation on the 99 Bottles of Beer website by clicking on the "Song Lyrics" link and verifying the page heading displays correctly.

Starting URL: http://www.99-bottles-of-beer.net/

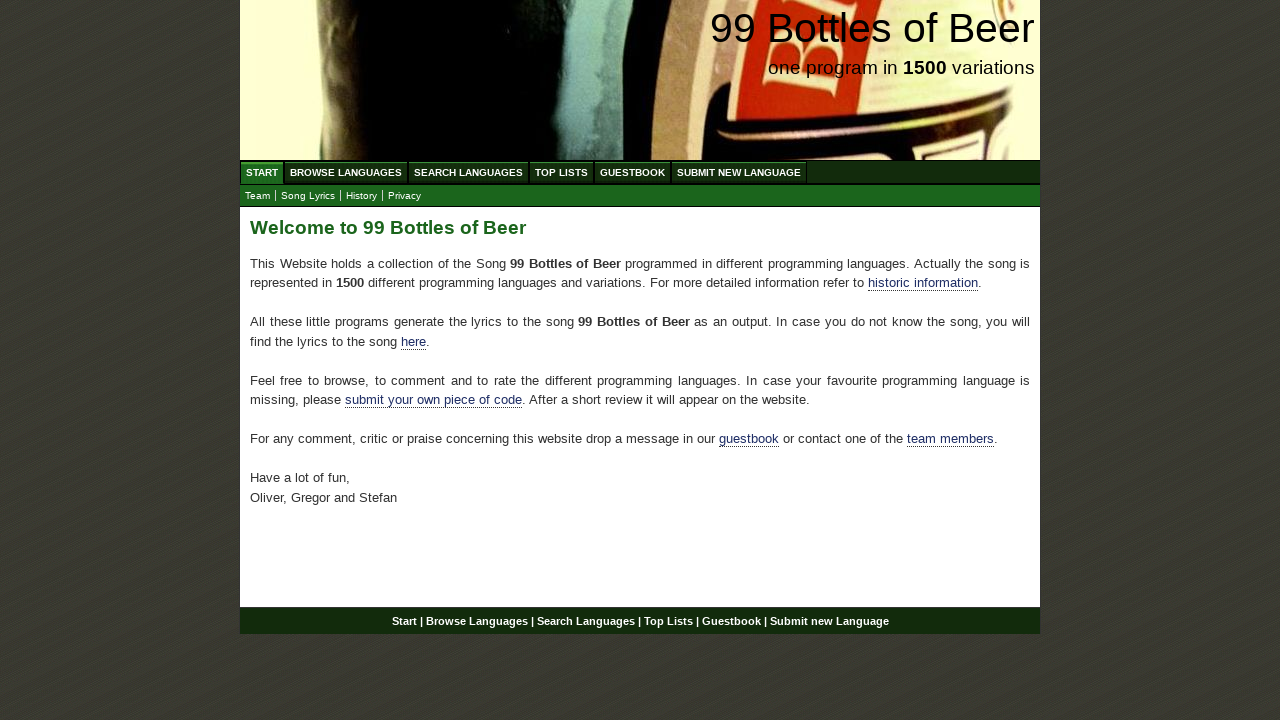

Clicked on 'Song Lyrics' link at (308, 196) on text=Song Lyrics
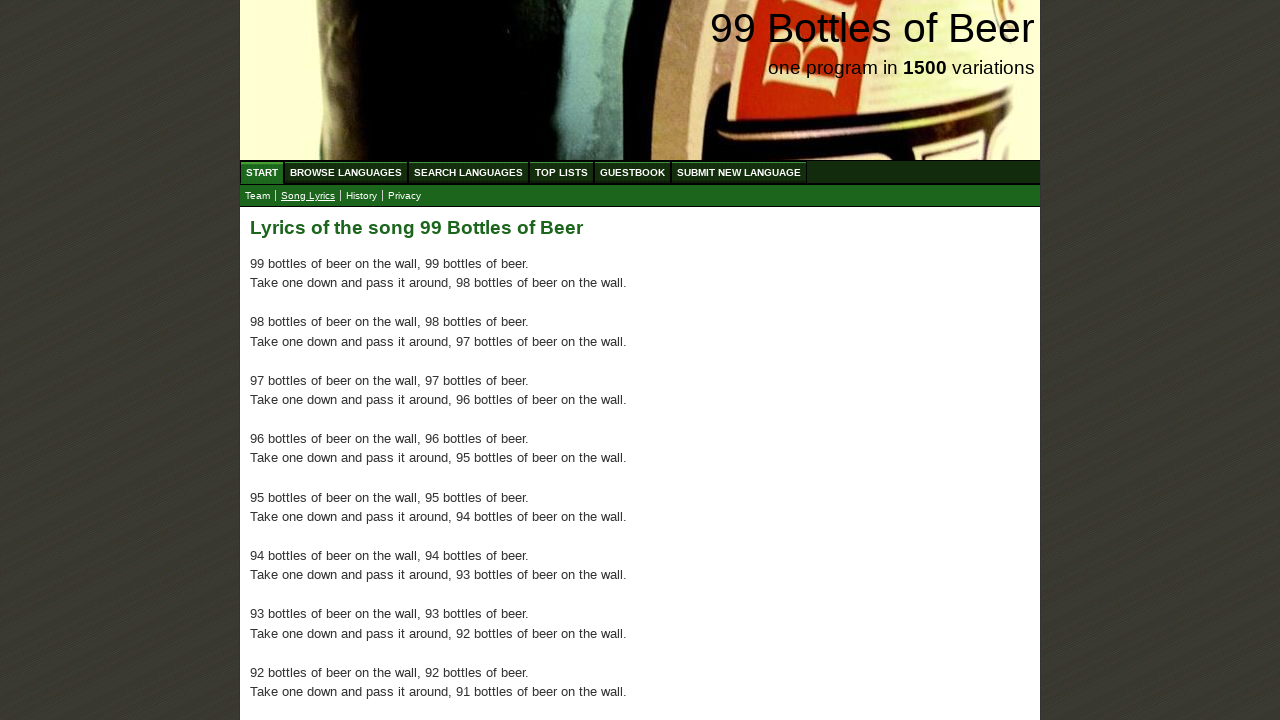

Page heading loaded and is visible
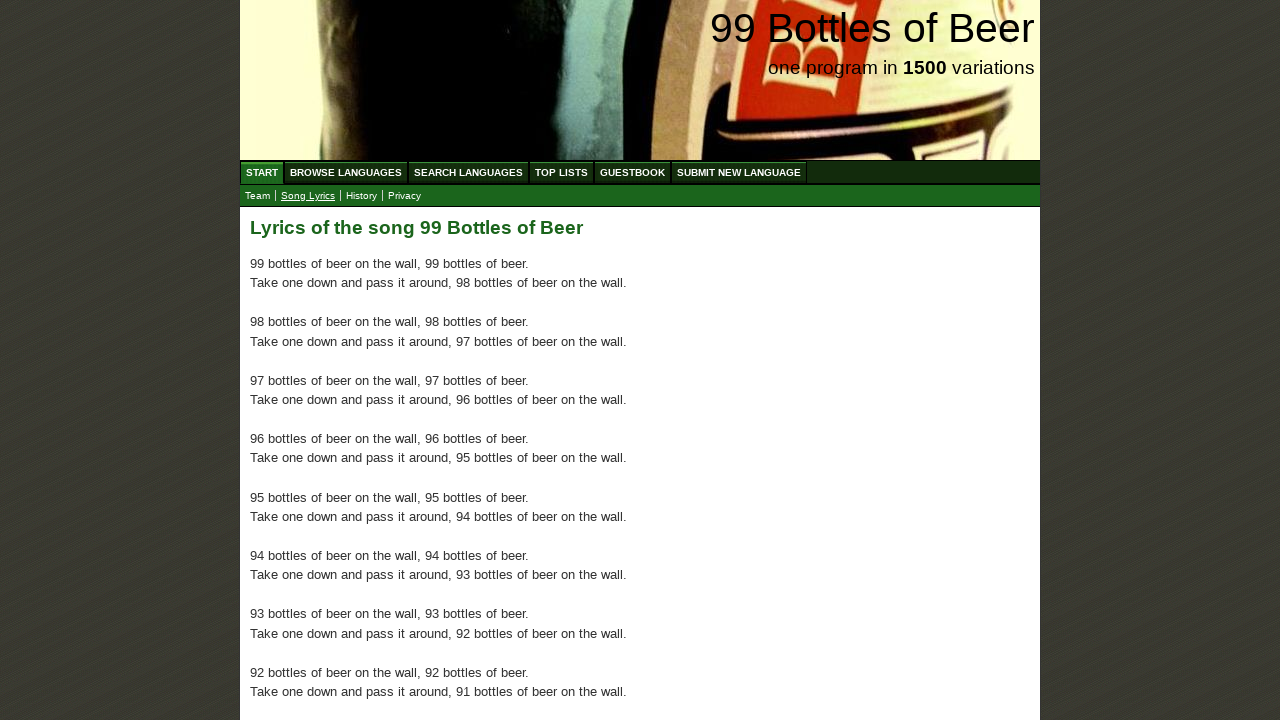

Verified page heading displays 'Lyrics of the song 99 Bottles of Beer'
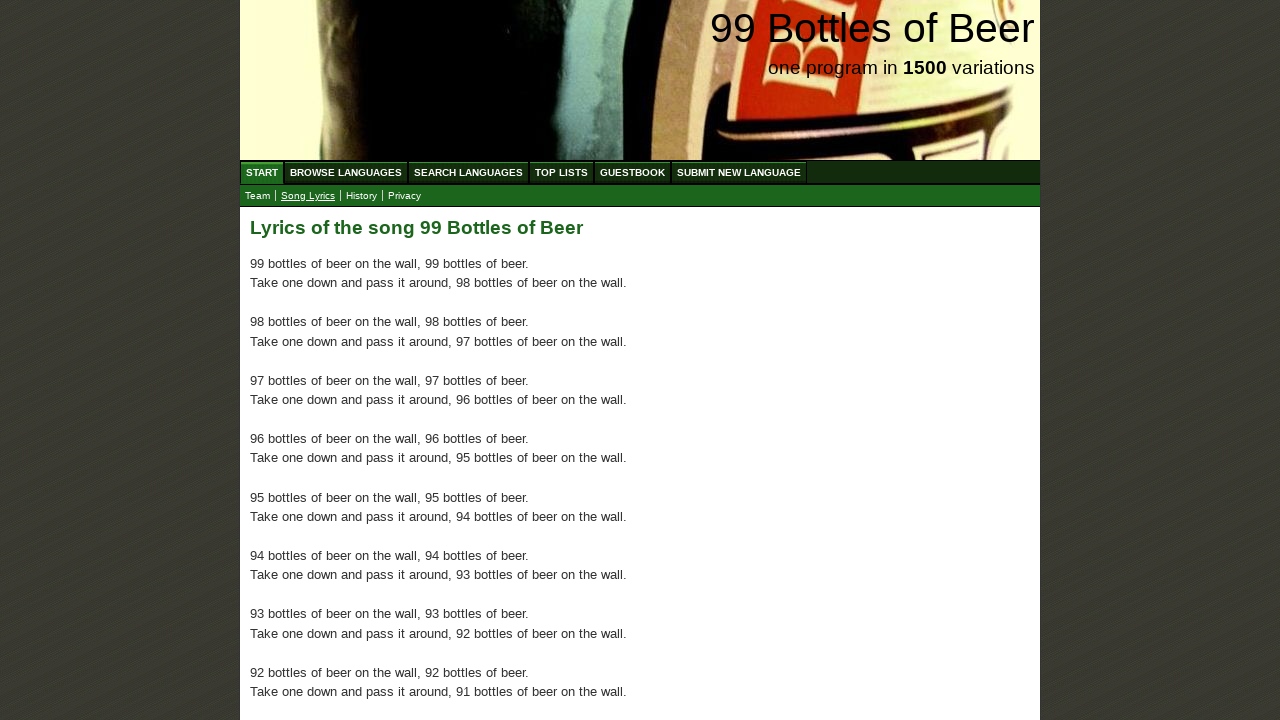

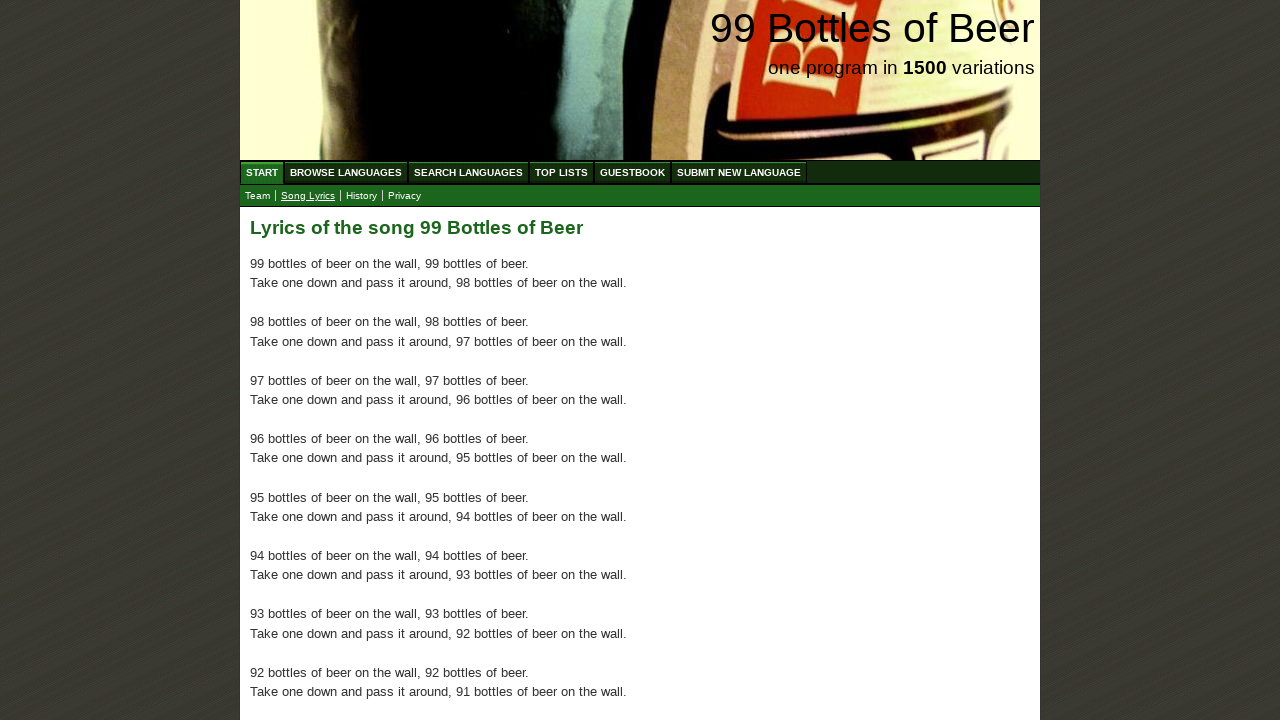